Tests the green loading button functionality by clicking the start button, verifying the loading state appears, and then confirming the success message displays after loading completes.

Starting URL: https://kristinek.github.io/site/examples/loading_color

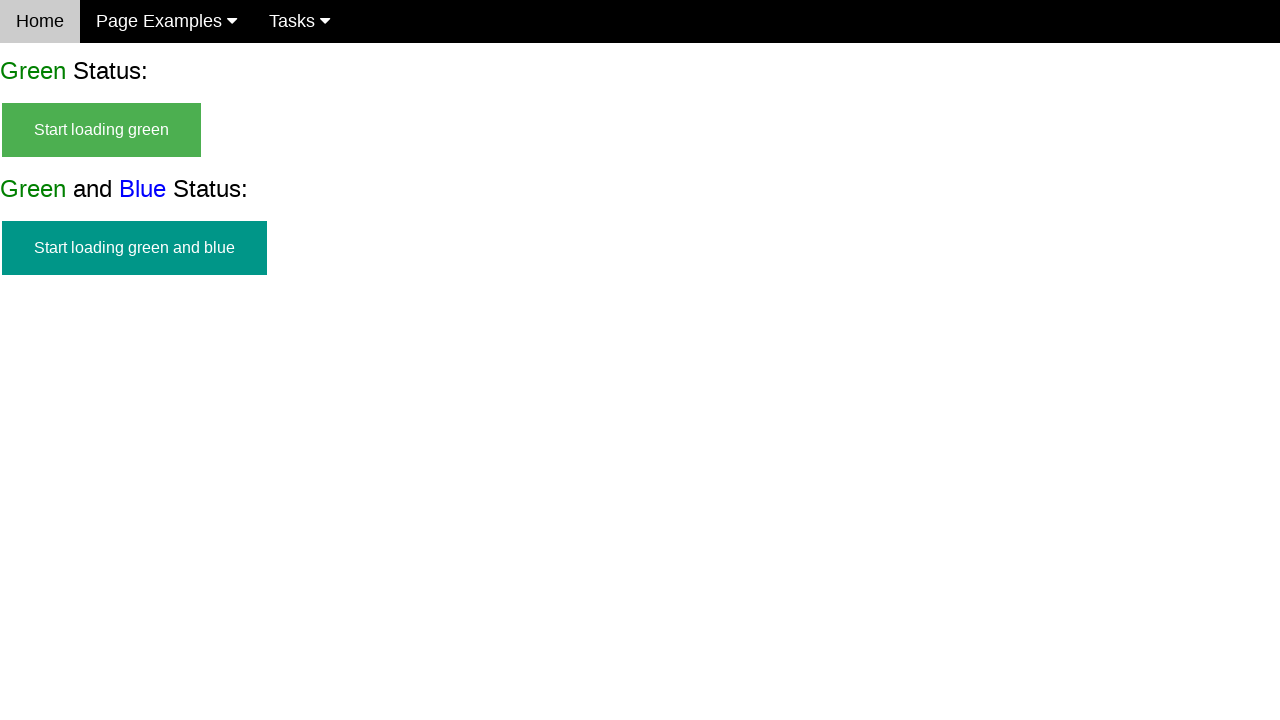

Clicked the green start button at (102, 130) on #start_green
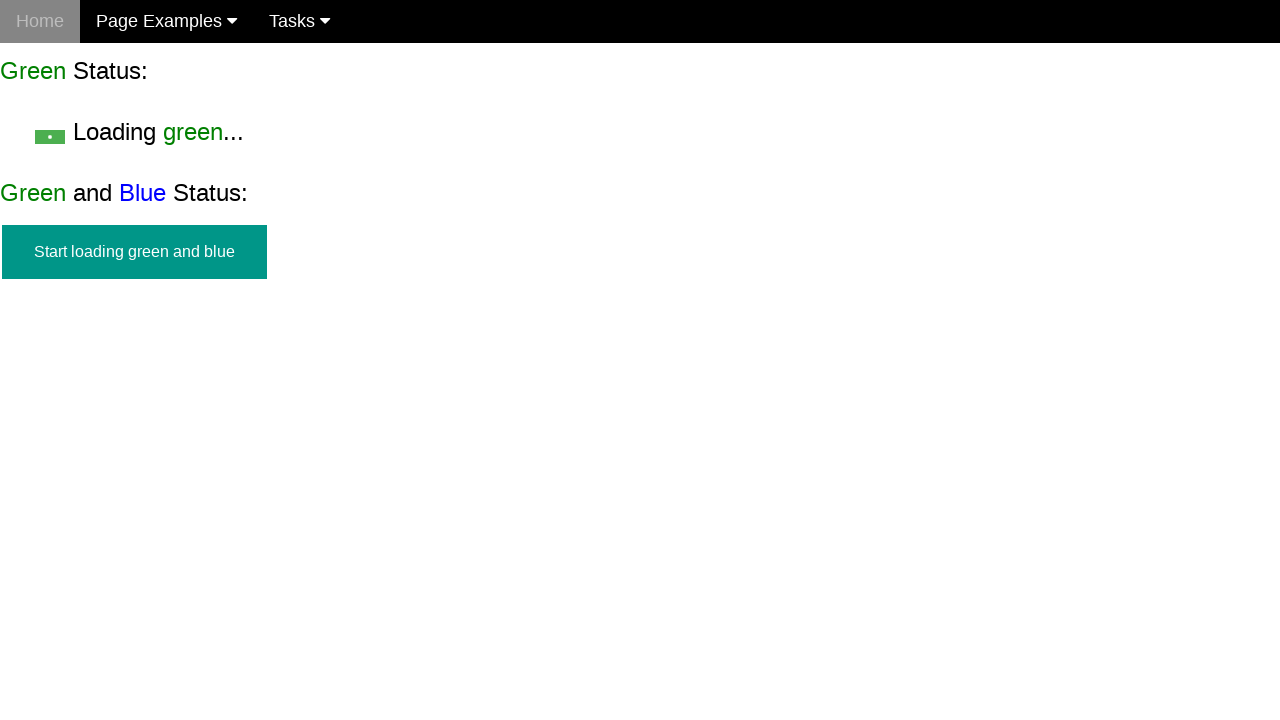

Waited for loading state to appear
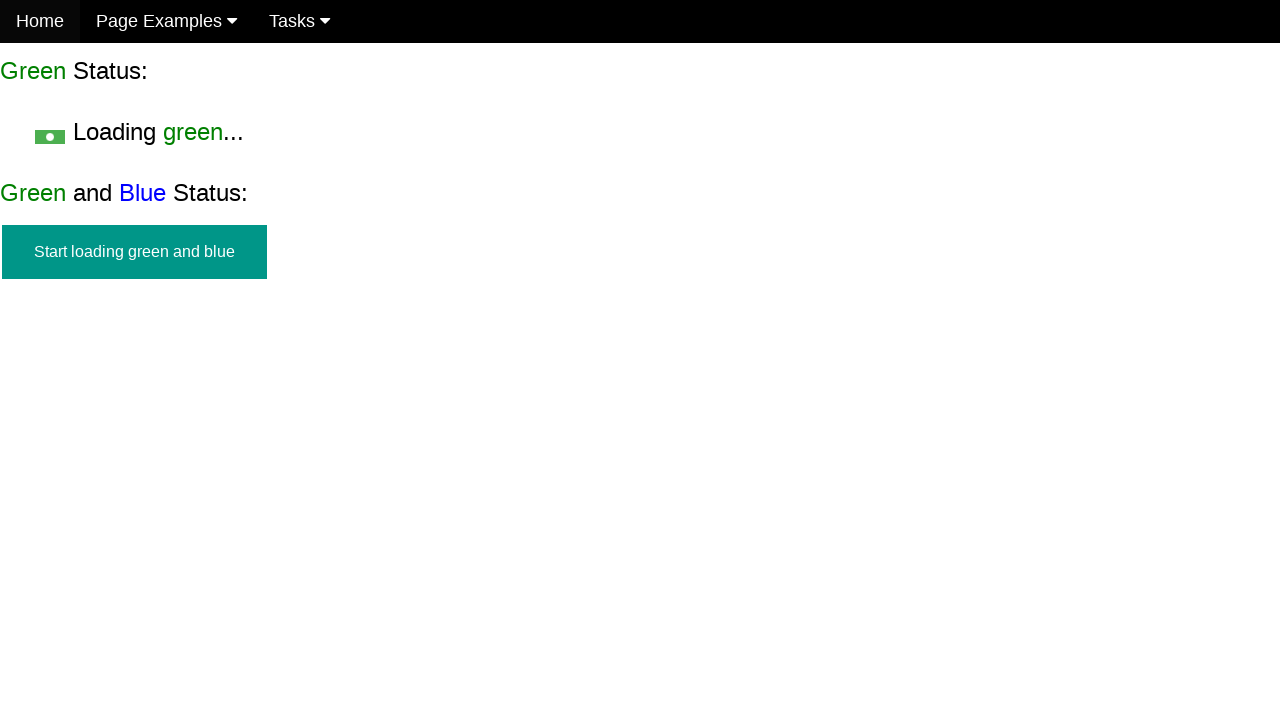

Verified loading text is visible
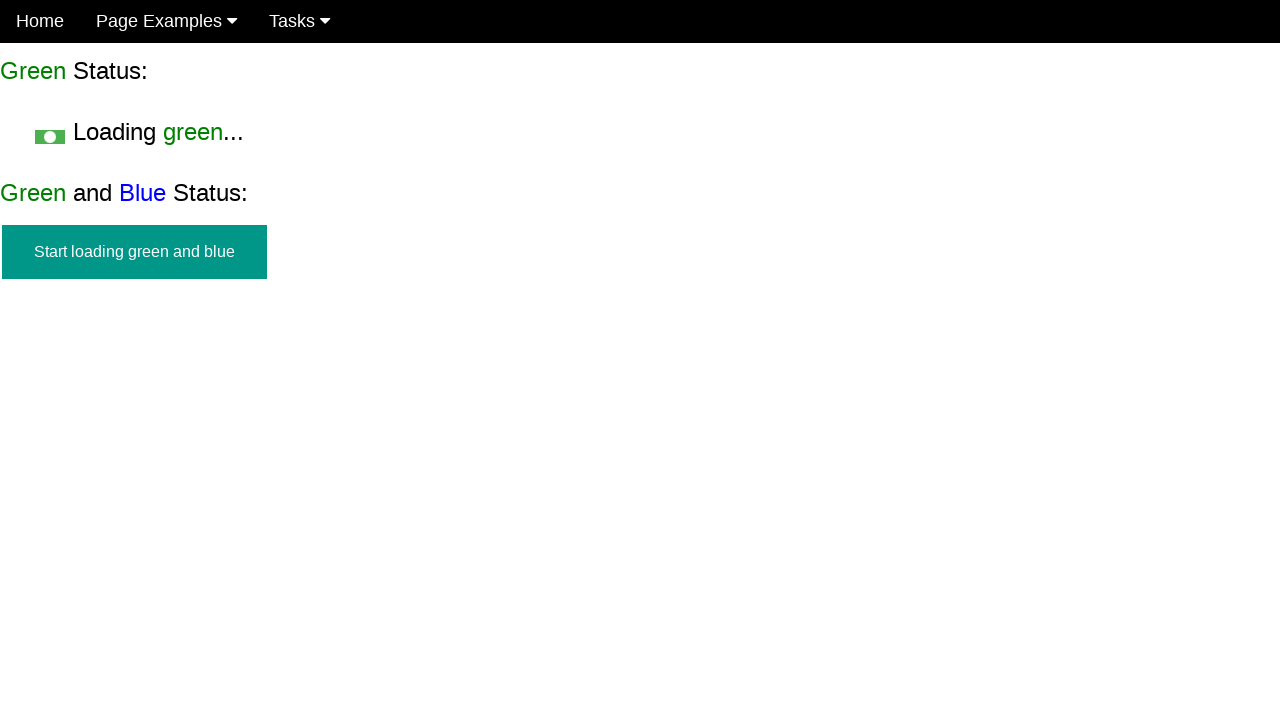

Waited for success message to appear after loading completed
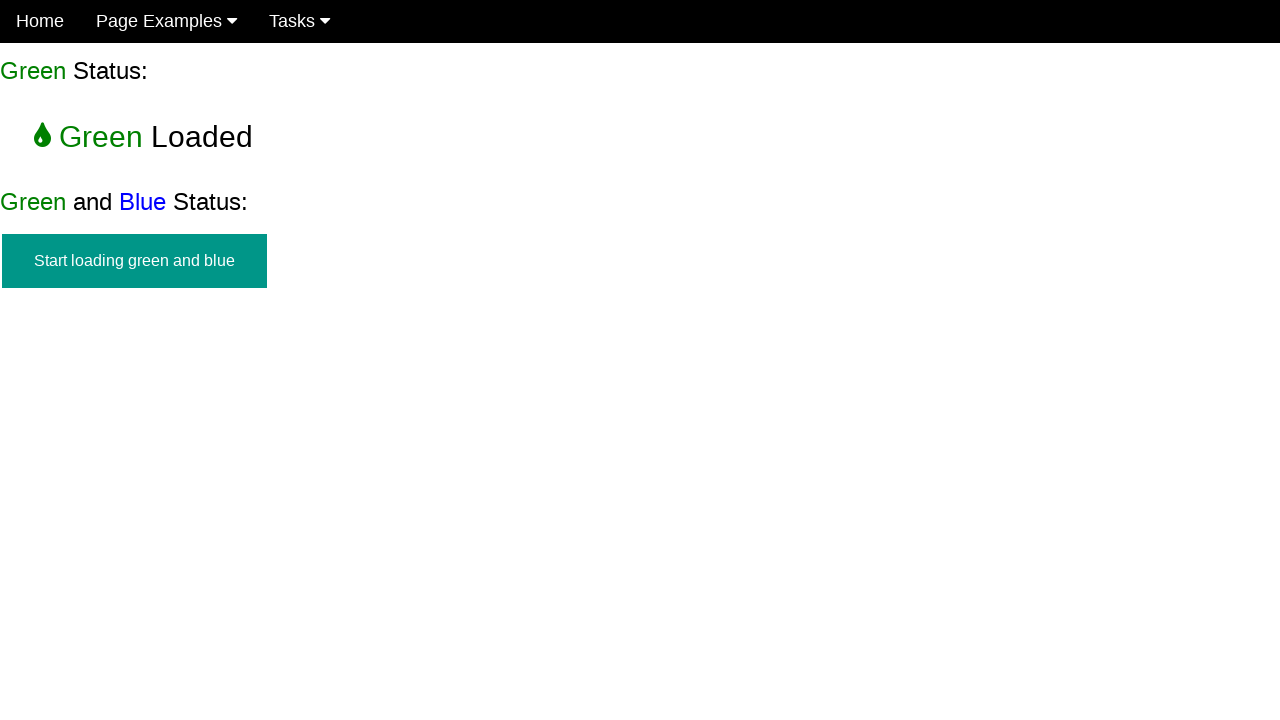

Verified success message is visible
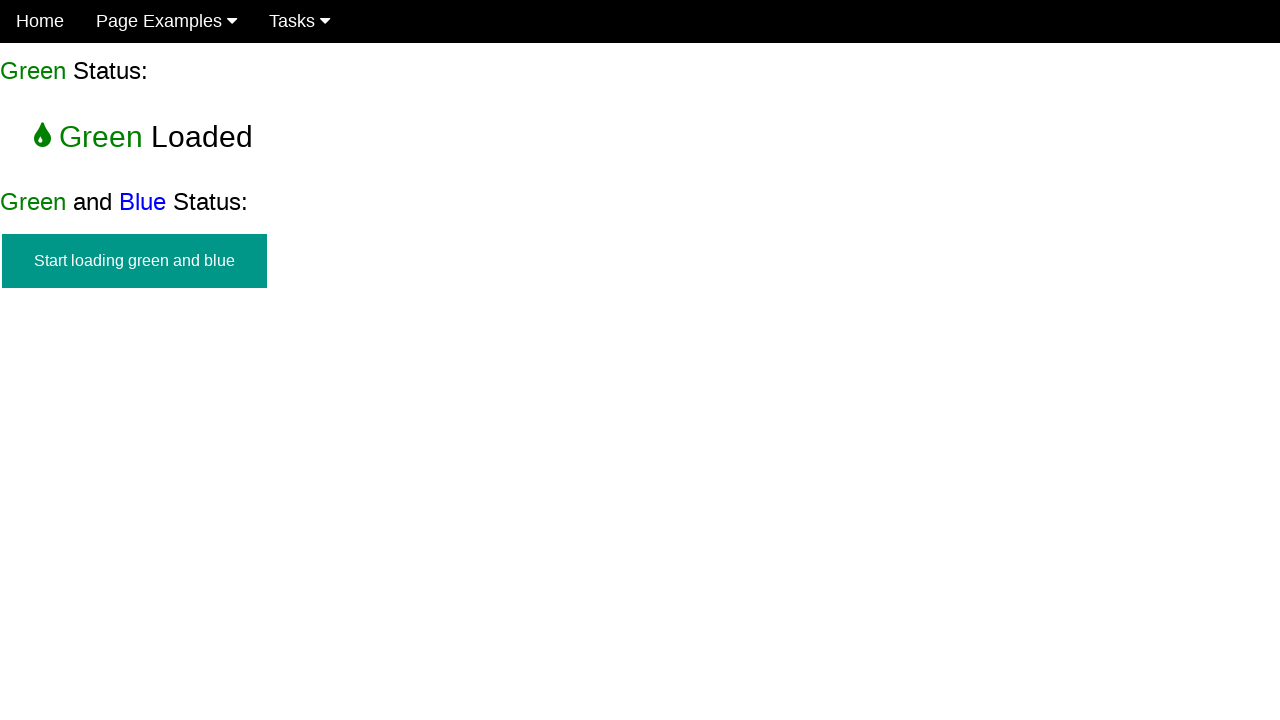

Verified start button is hidden
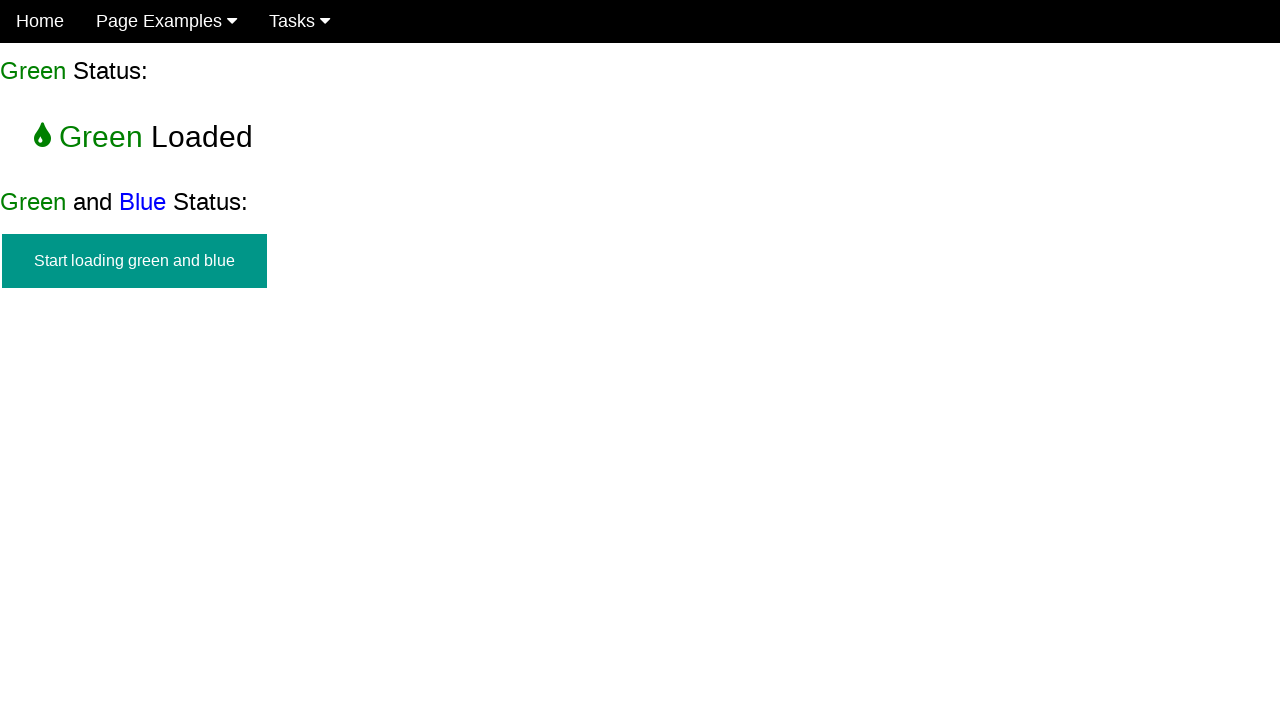

Verified loading text is hidden
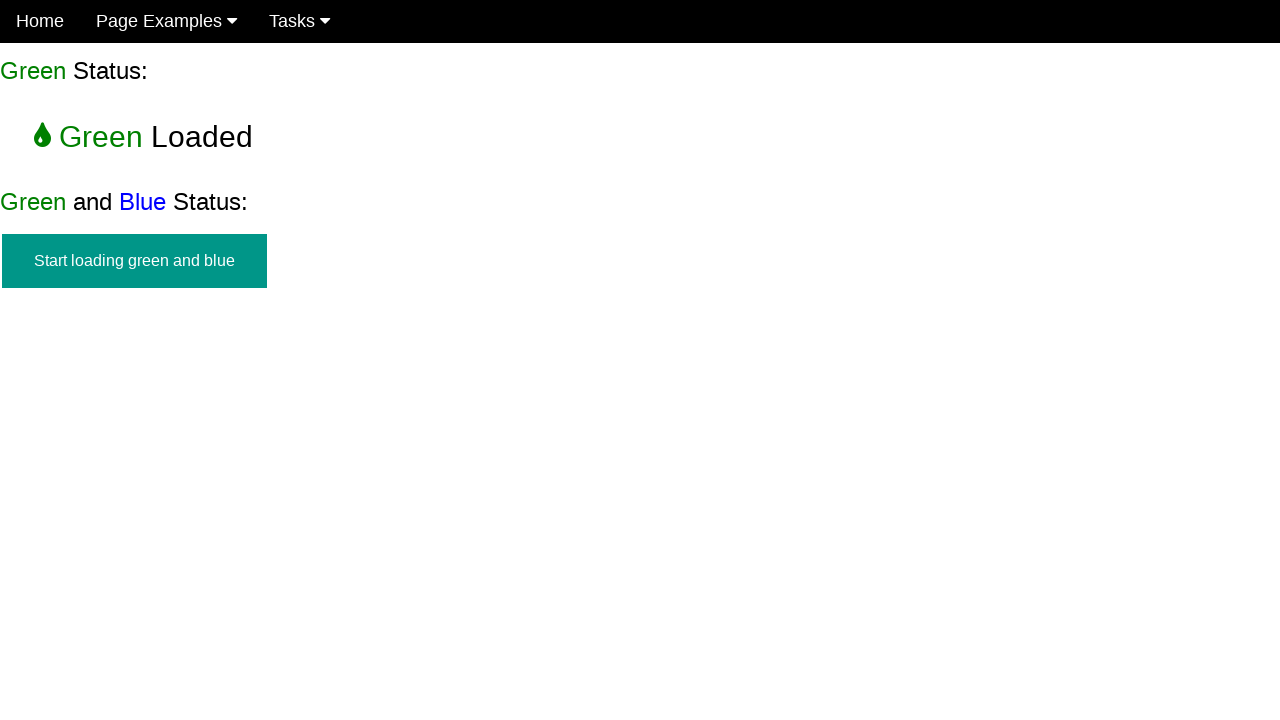

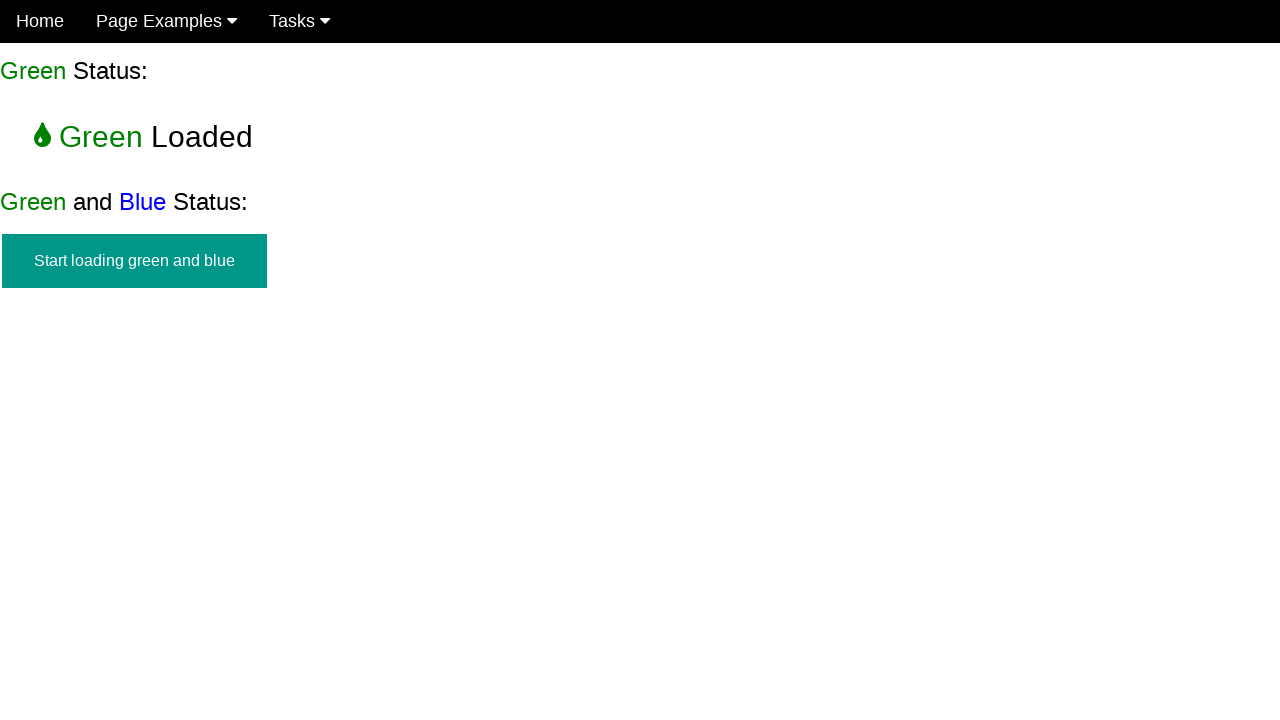